Navigates to the world clock page and interacts with the time zone table to verify data is displayed correctly

Starting URL: https://www.timeanddate.com/worldclock/

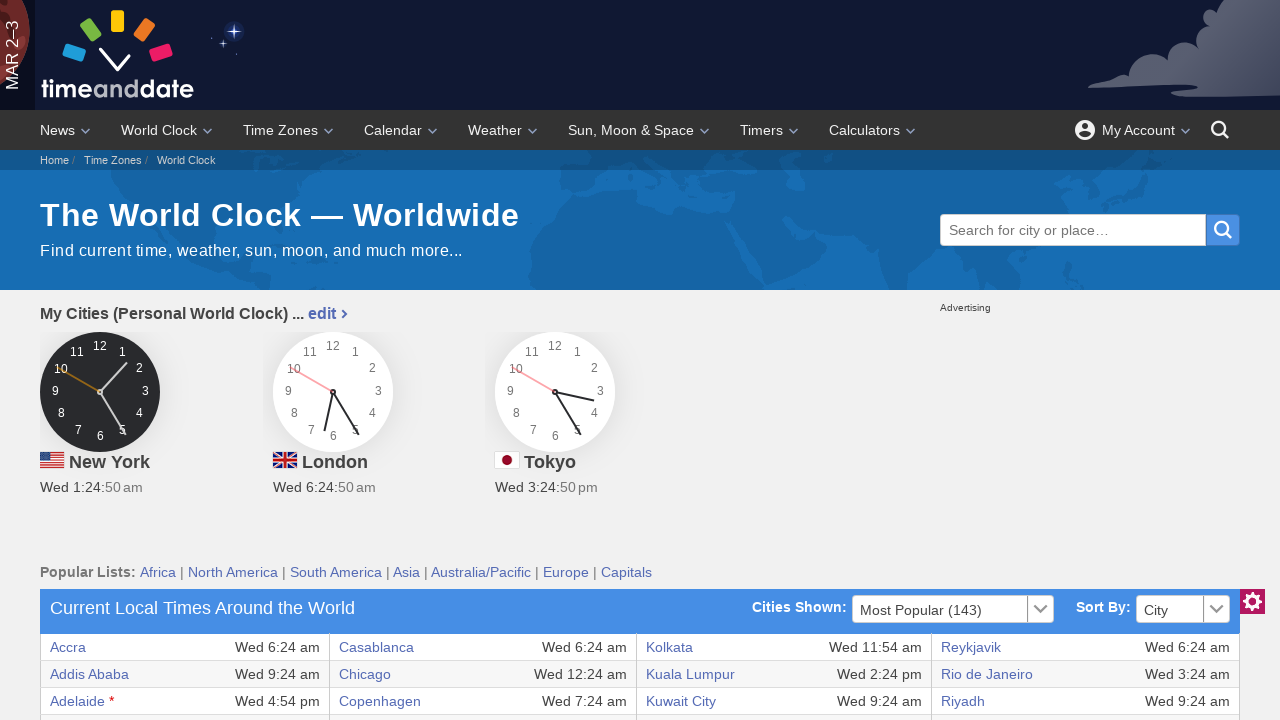

World clock table loaded
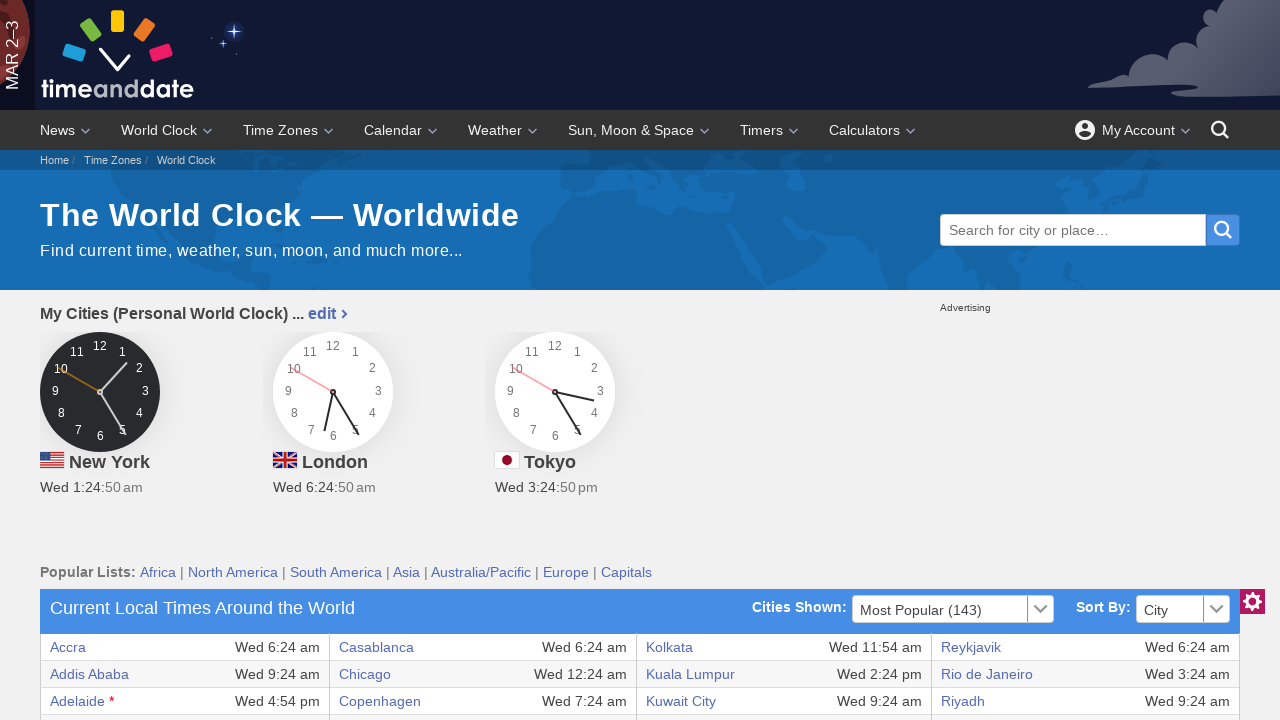

Located table rows in the world clock table
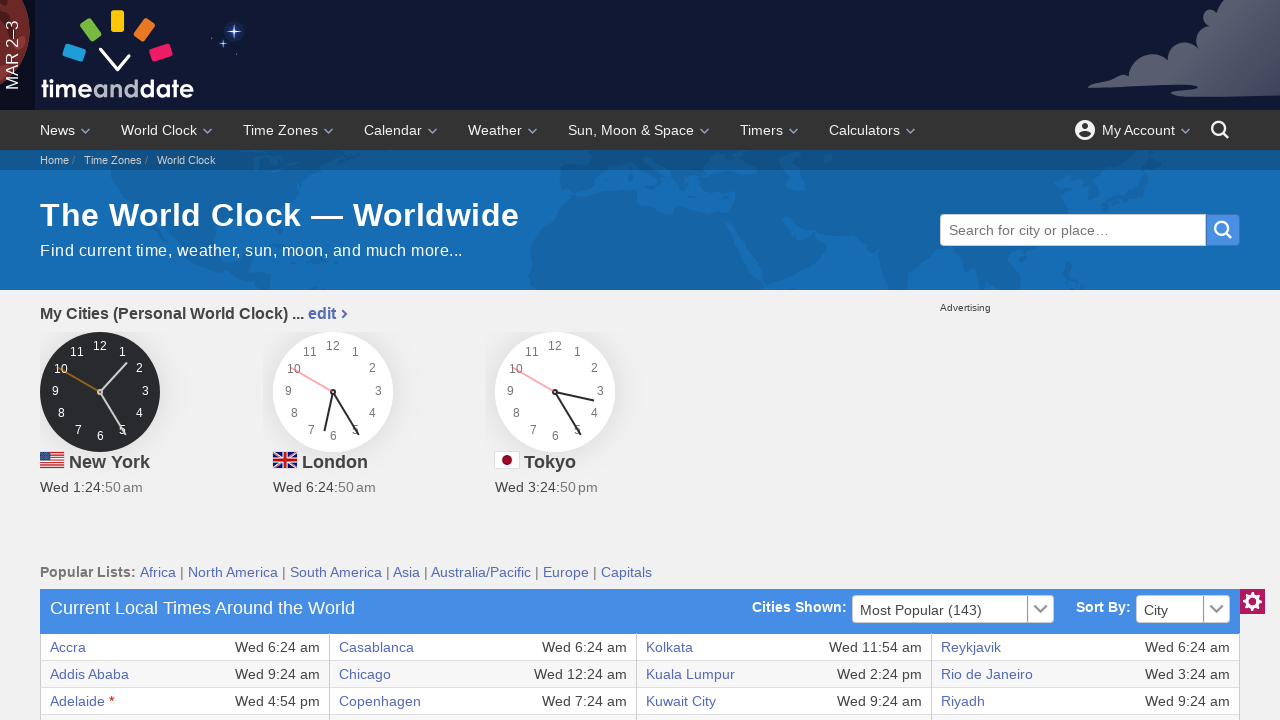

First table row is visible and ready
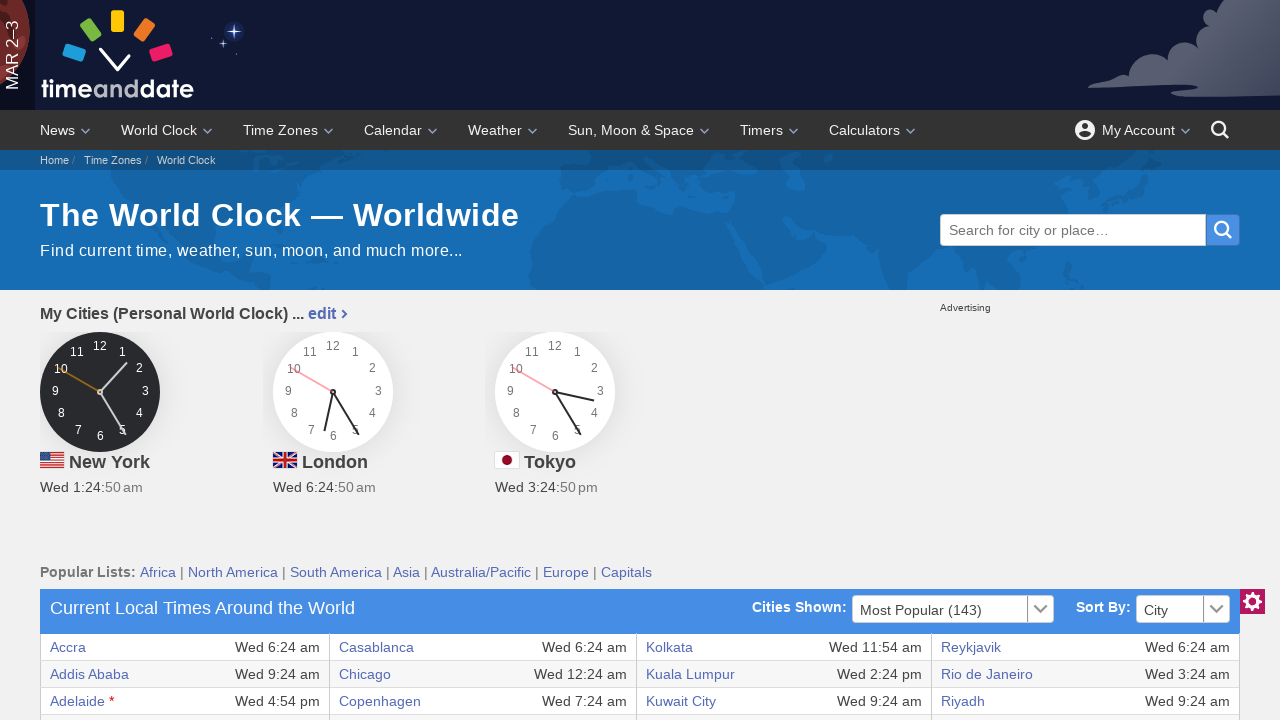

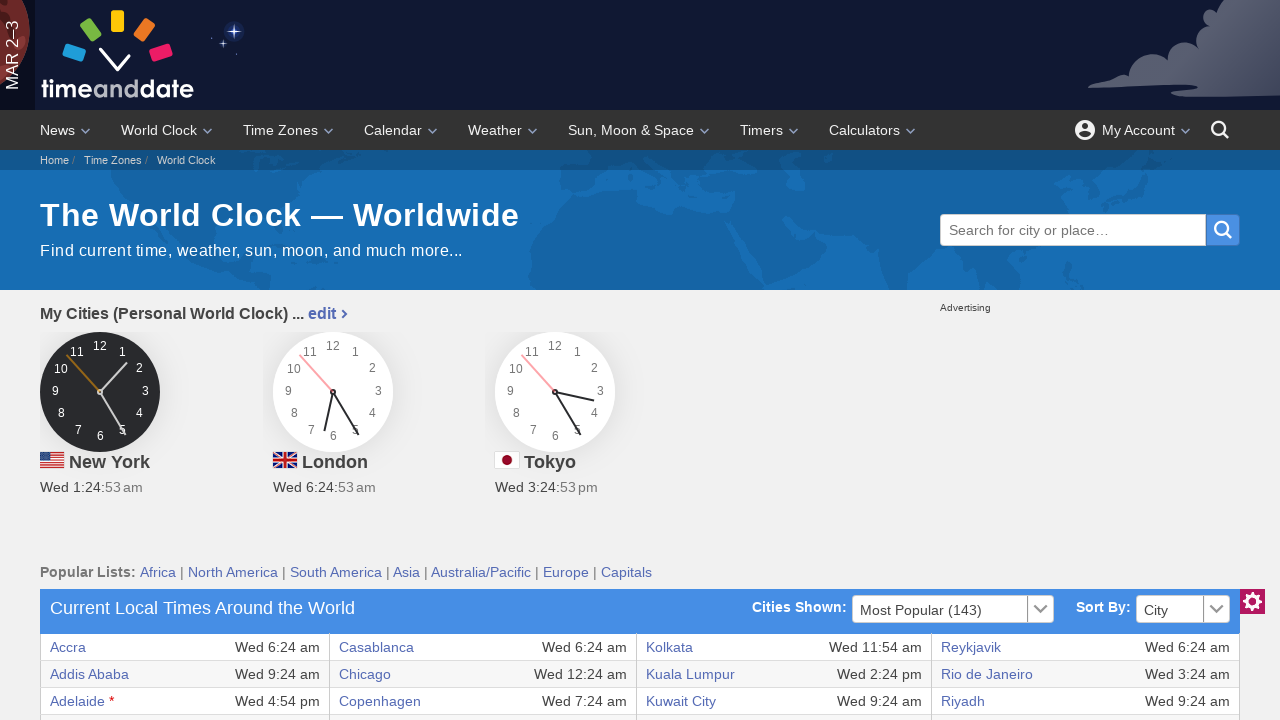